Tests opening a new tab by clicking a link and switching to the new tab to verify its title

Starting URL: https://rahulshettyacademy.com/AutomationPractice/

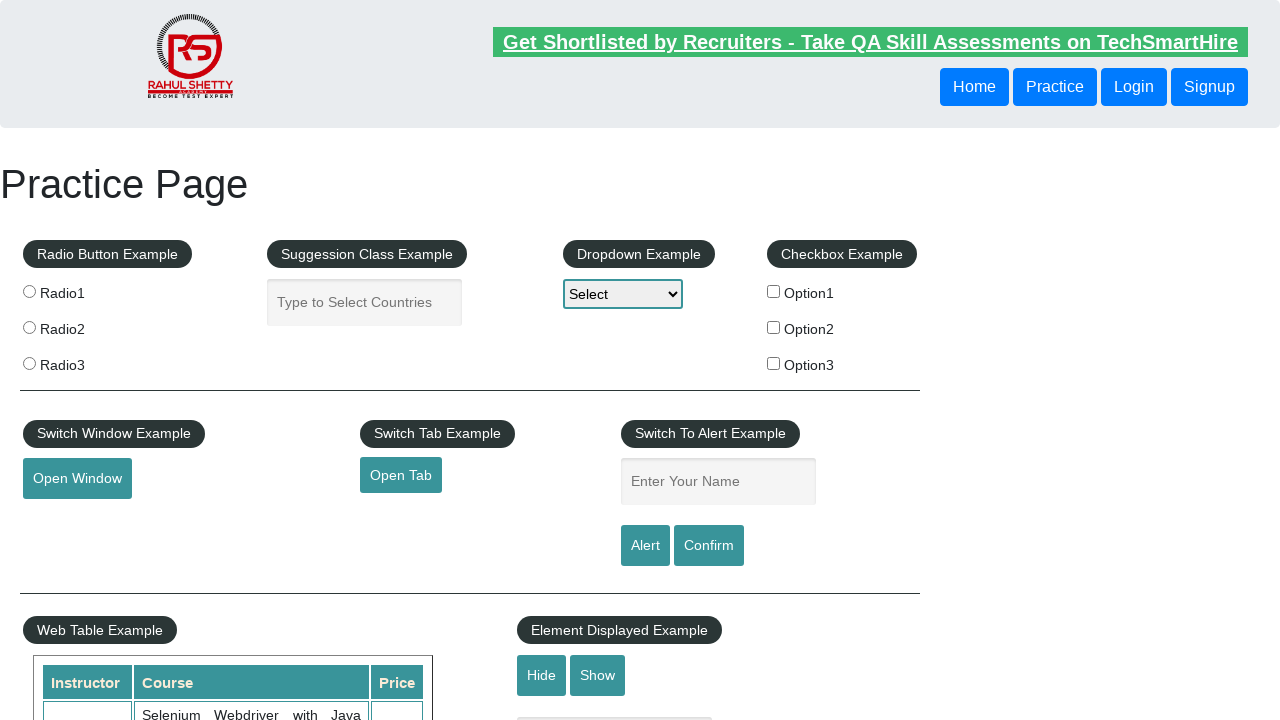

Clicked link with id 'opentab' to open new tab at (401, 475) on a#opentab
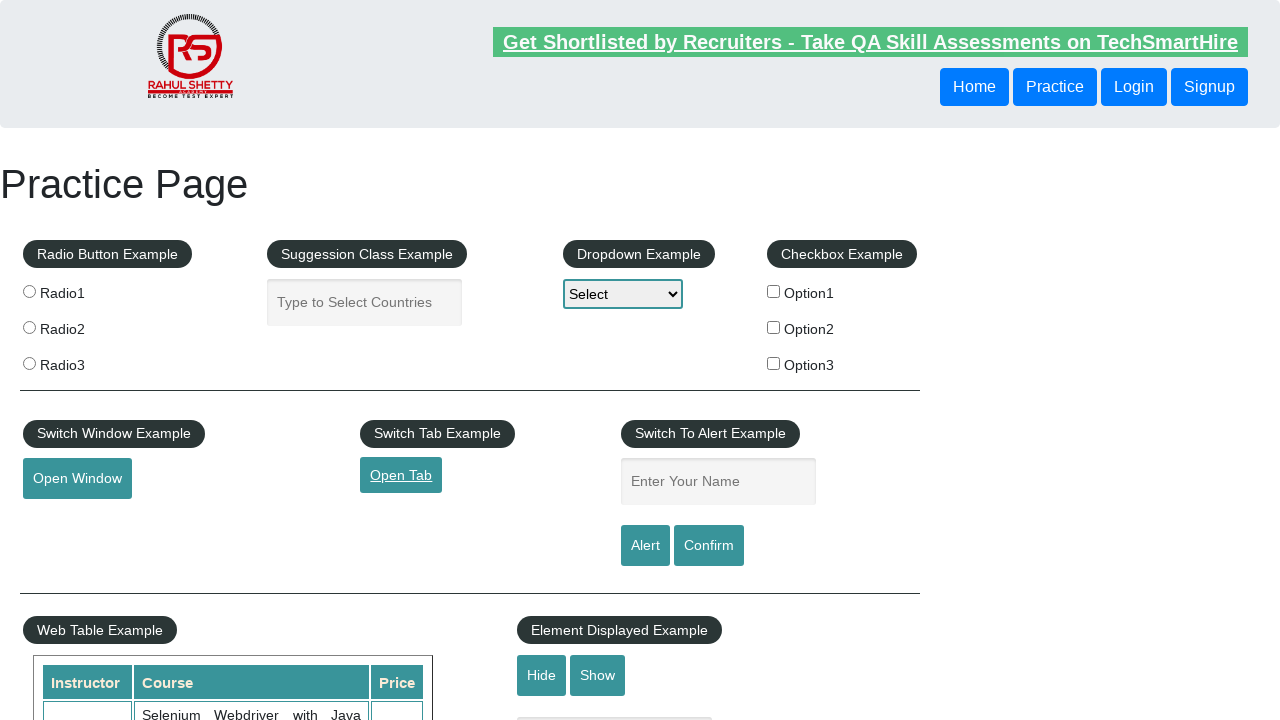

New tab opened and captured
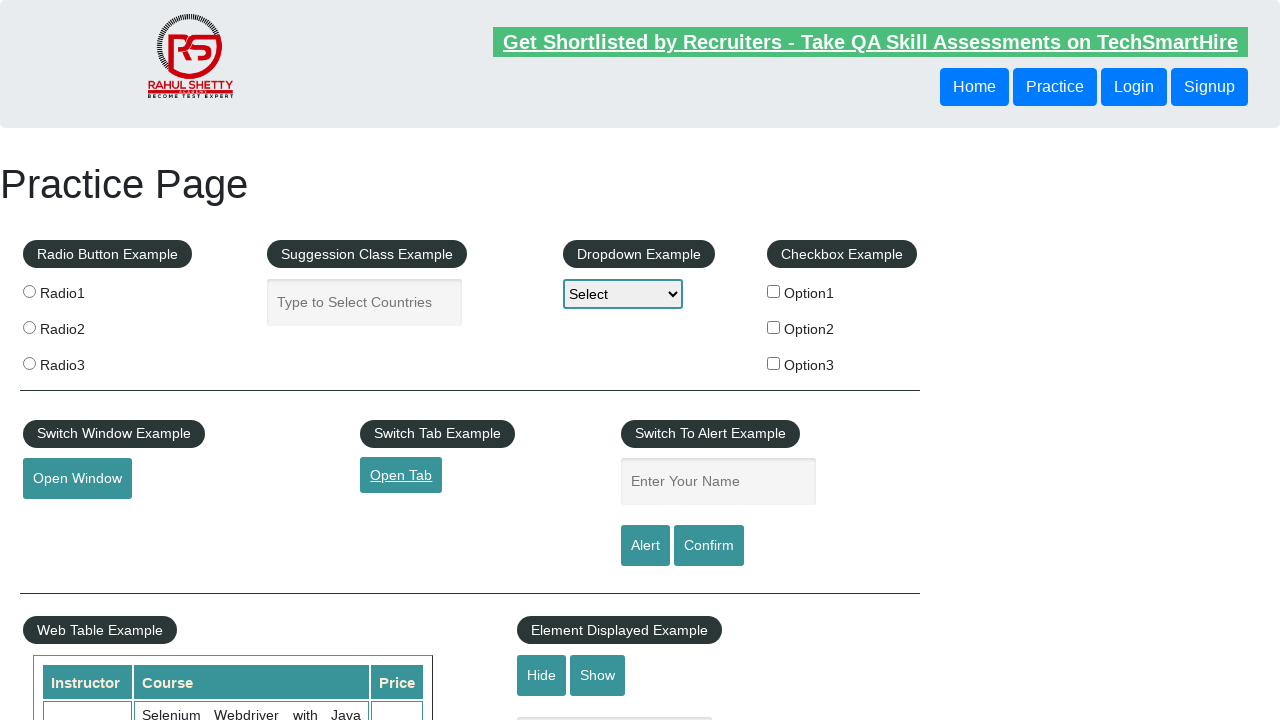

New tab page loaded completely
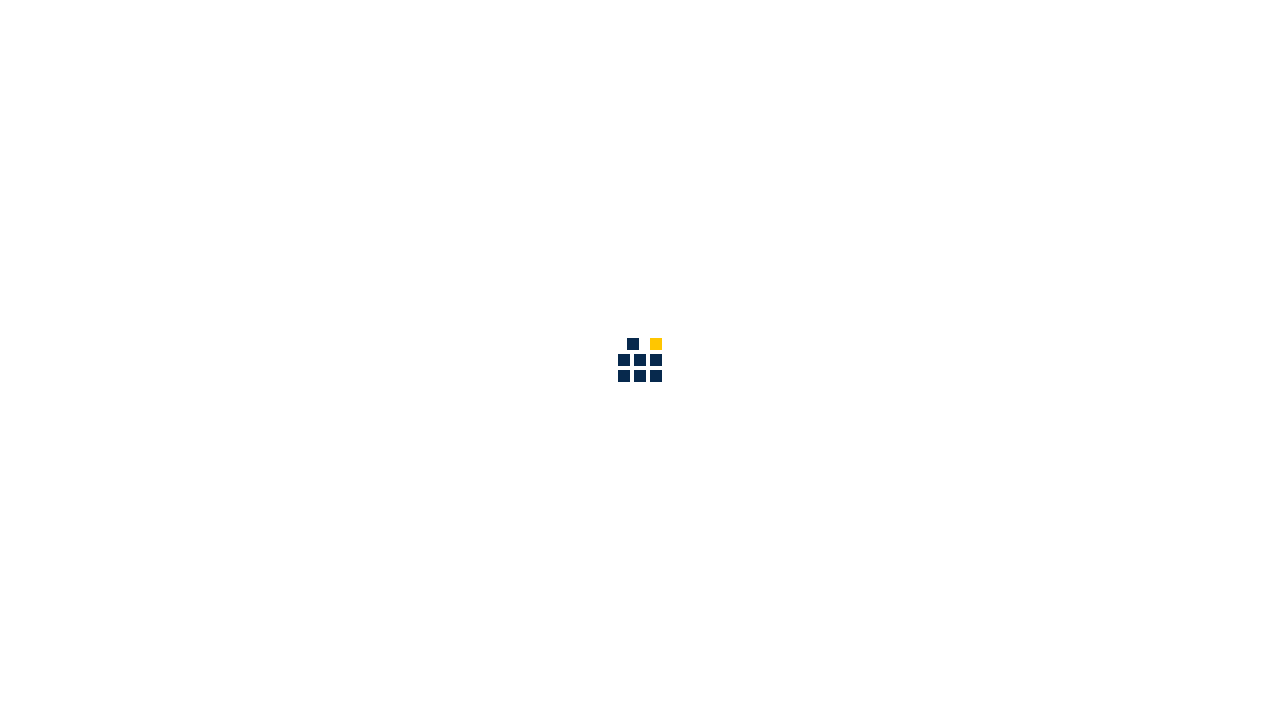

Retrieved new tab title: 'QAClick Academy - A Testing Academy to Learn, Earn and Shine'
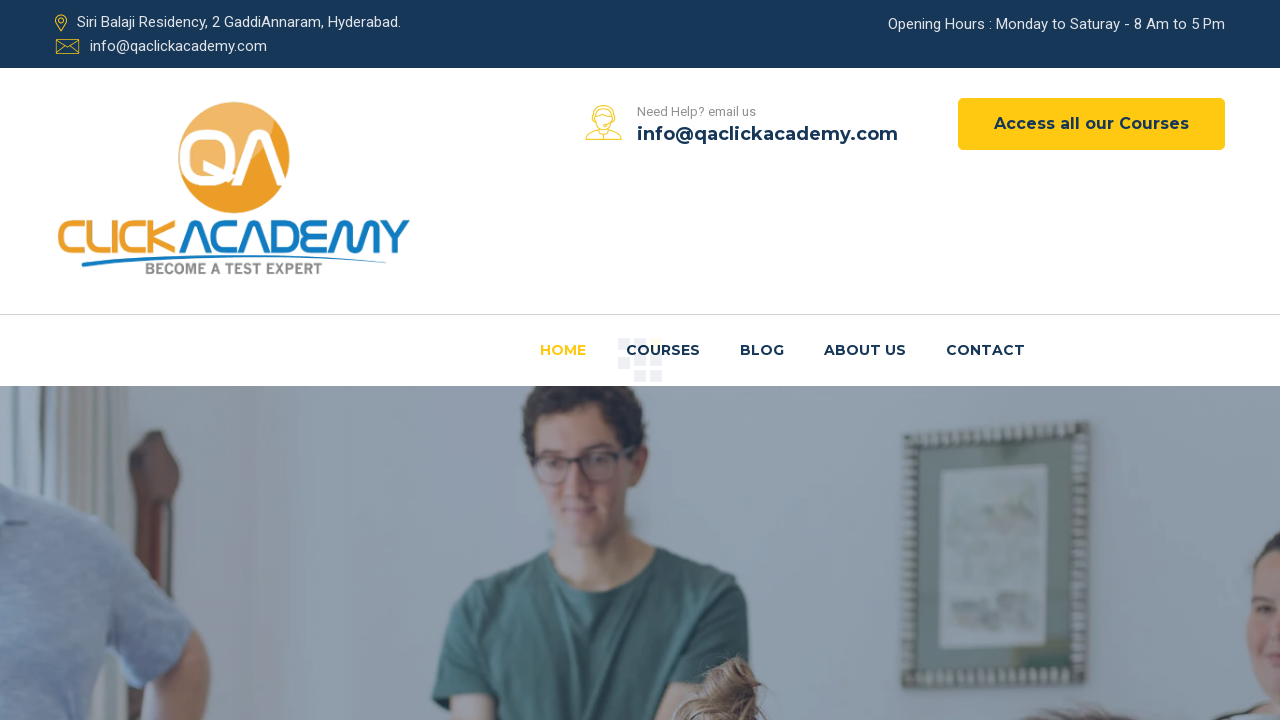

Verified new tab title matches expected value
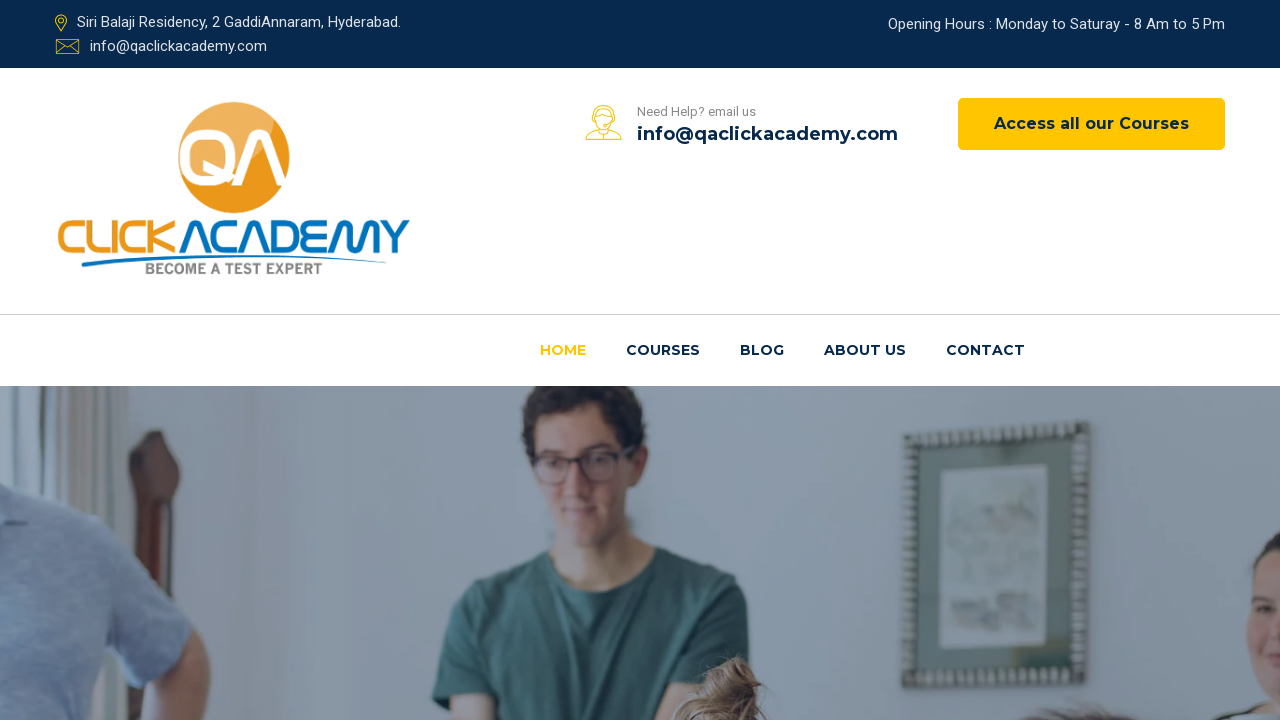

Closed the new tab
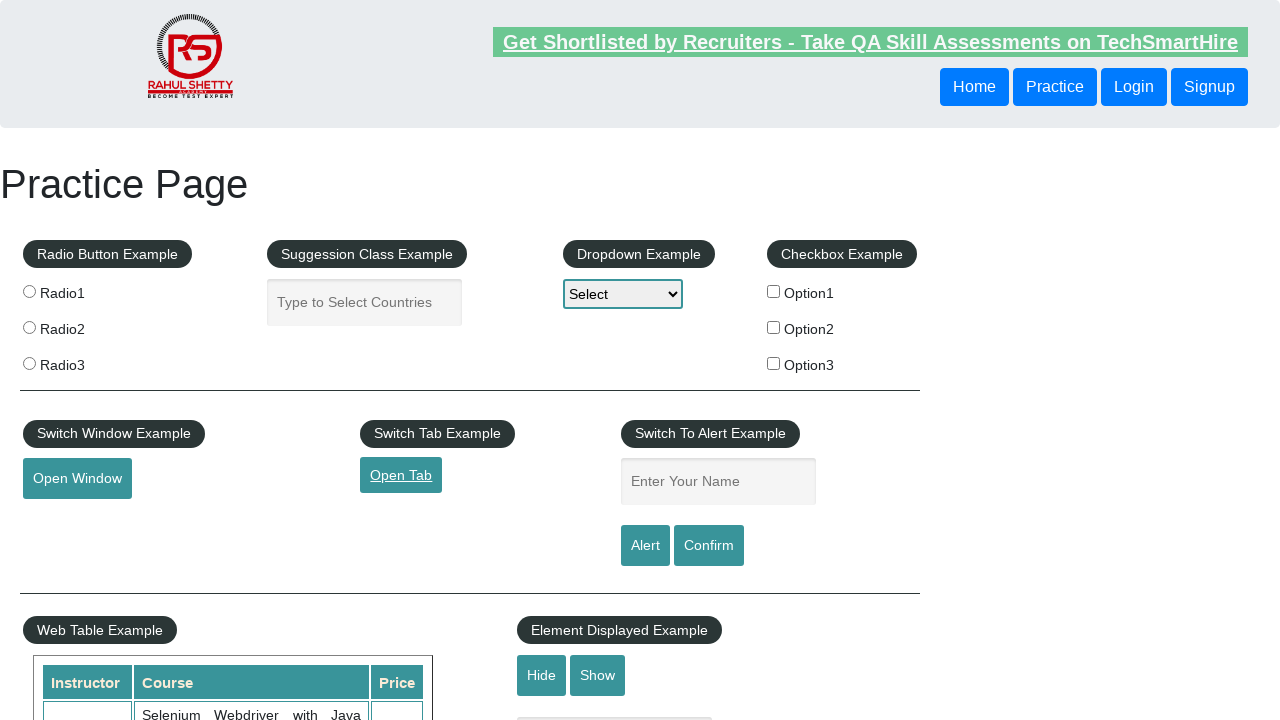

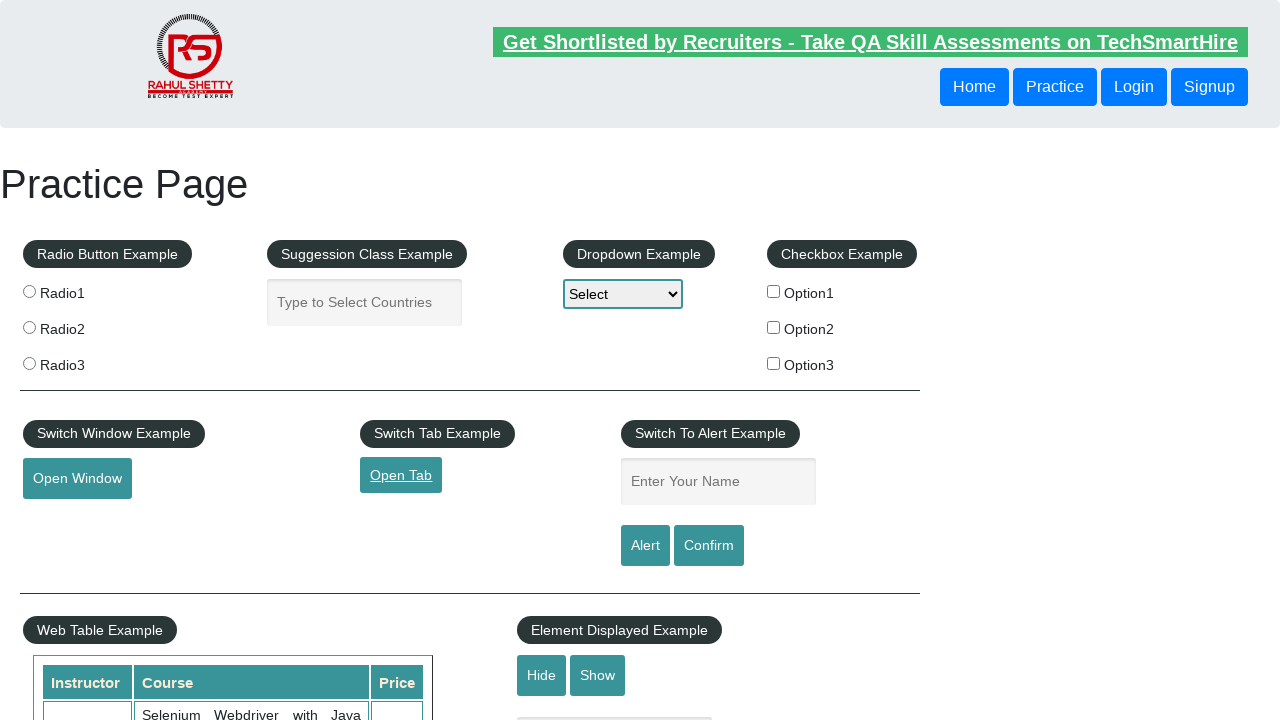